Tests custom checkbox functionality on W3Schools by finding all checkbox elements and clicking on each one that is displayed but not selected

Starting URL: https://www.w3schools.com/howto/howto_css_custom_checkbox.asp

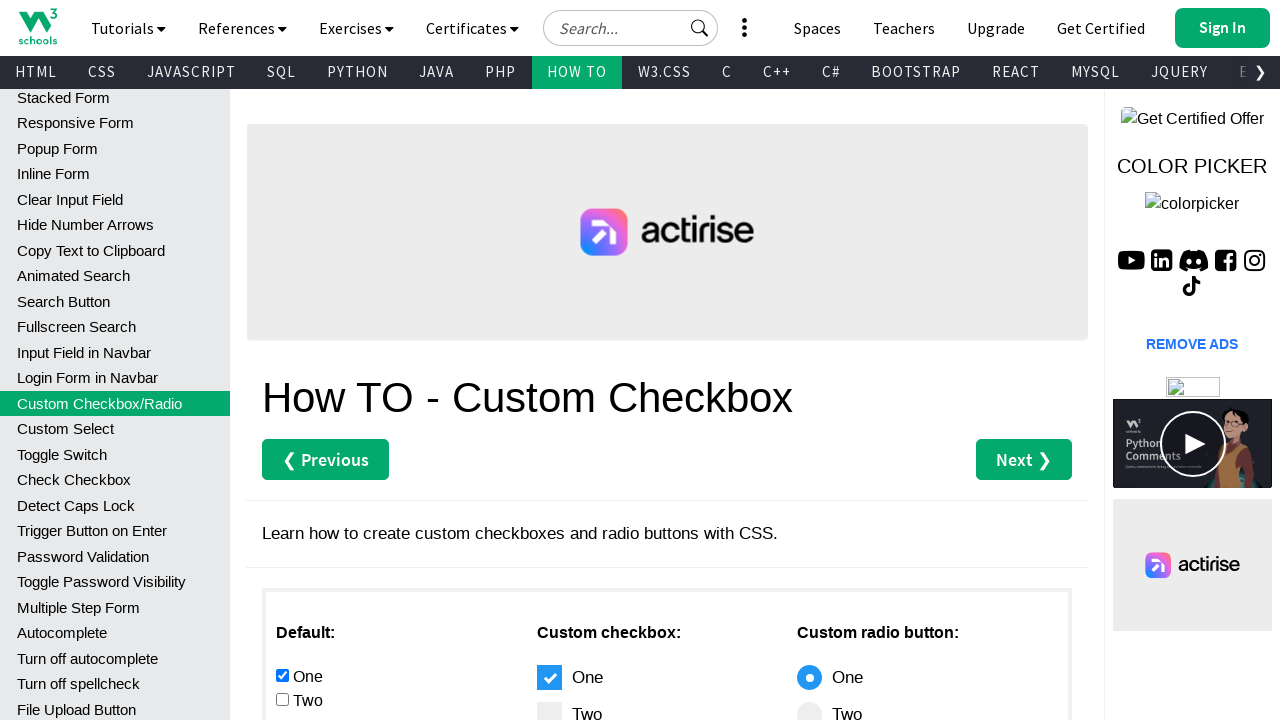

Waited for checkbox elements with class '.checkmark' to be present
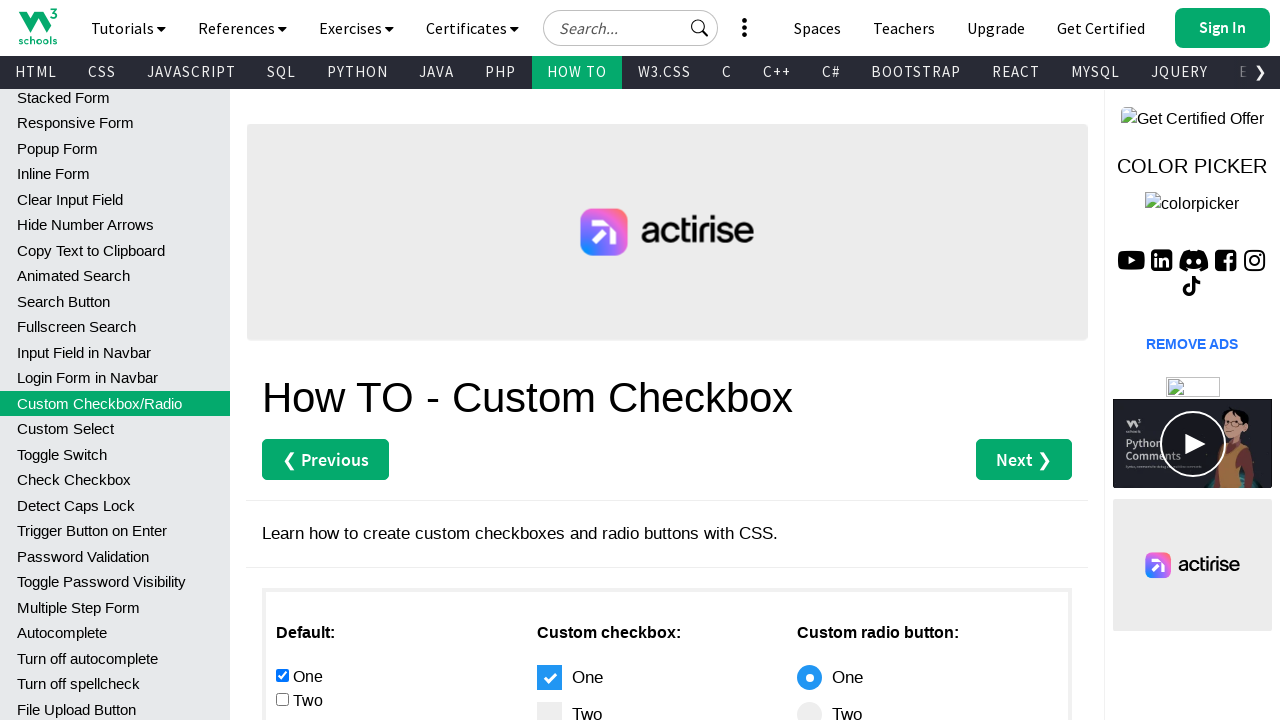

Retrieved all checkbox elements from the page
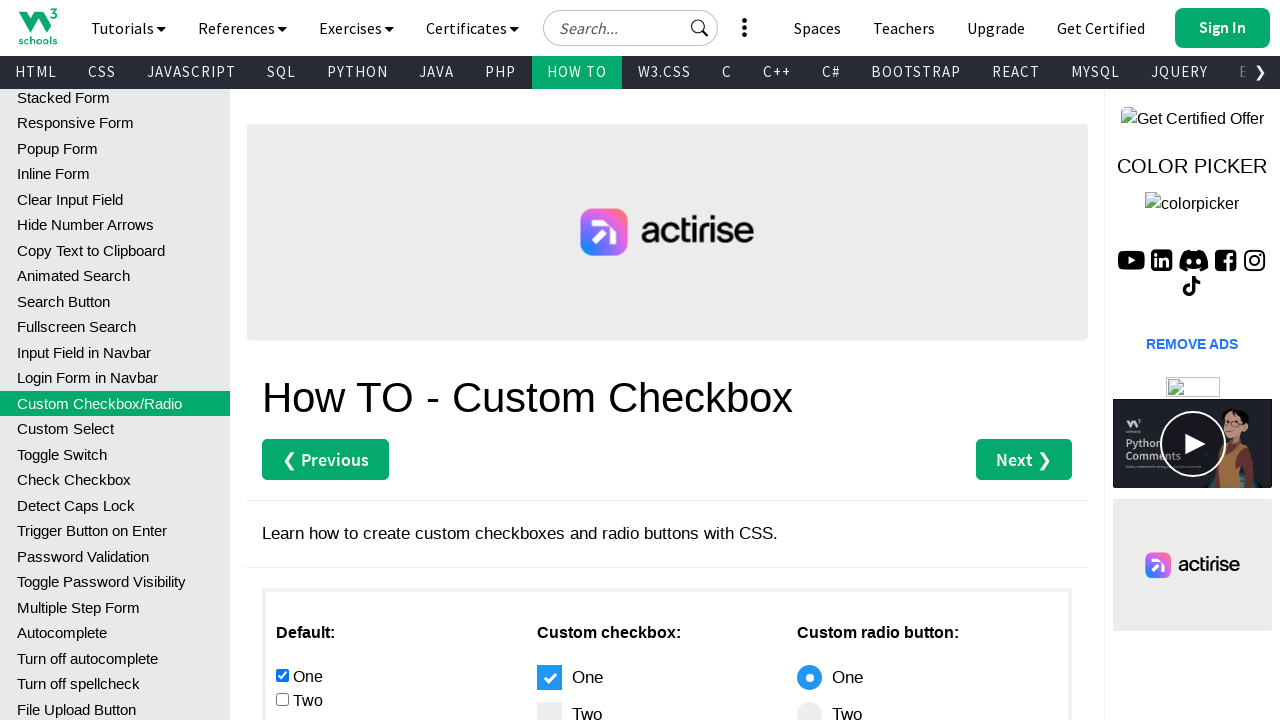

Clicked a visible checkbox element at (549, 677) on .checkmark >> nth=0
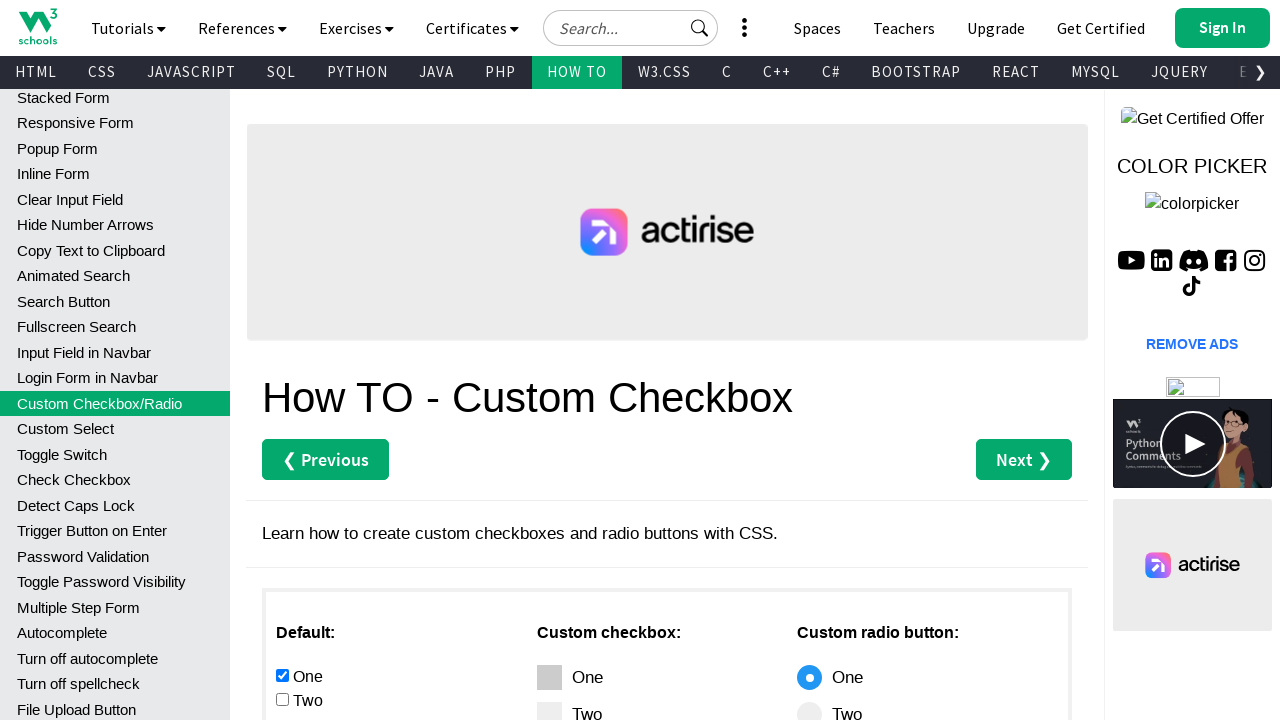

Clicked a visible checkbox element at (549, 708) on .checkmark >> nth=1
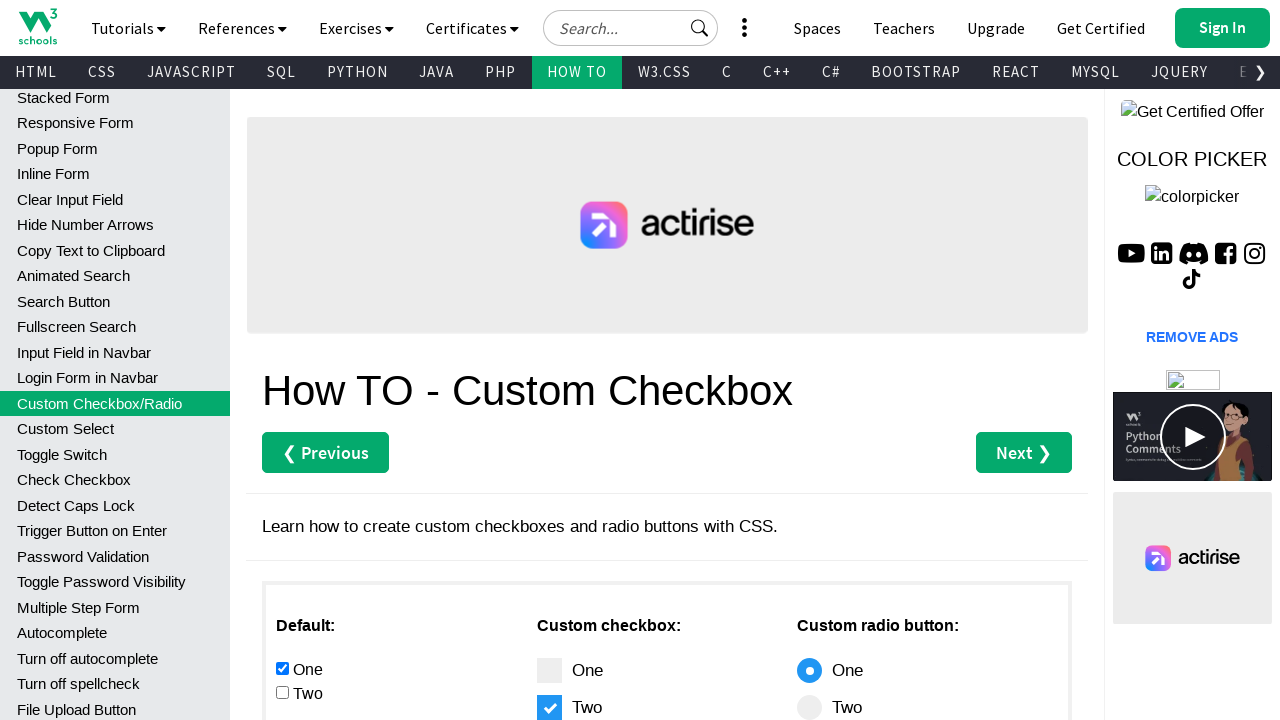

Clicked a visible checkbox element at (549, 360) on .checkmark >> nth=2
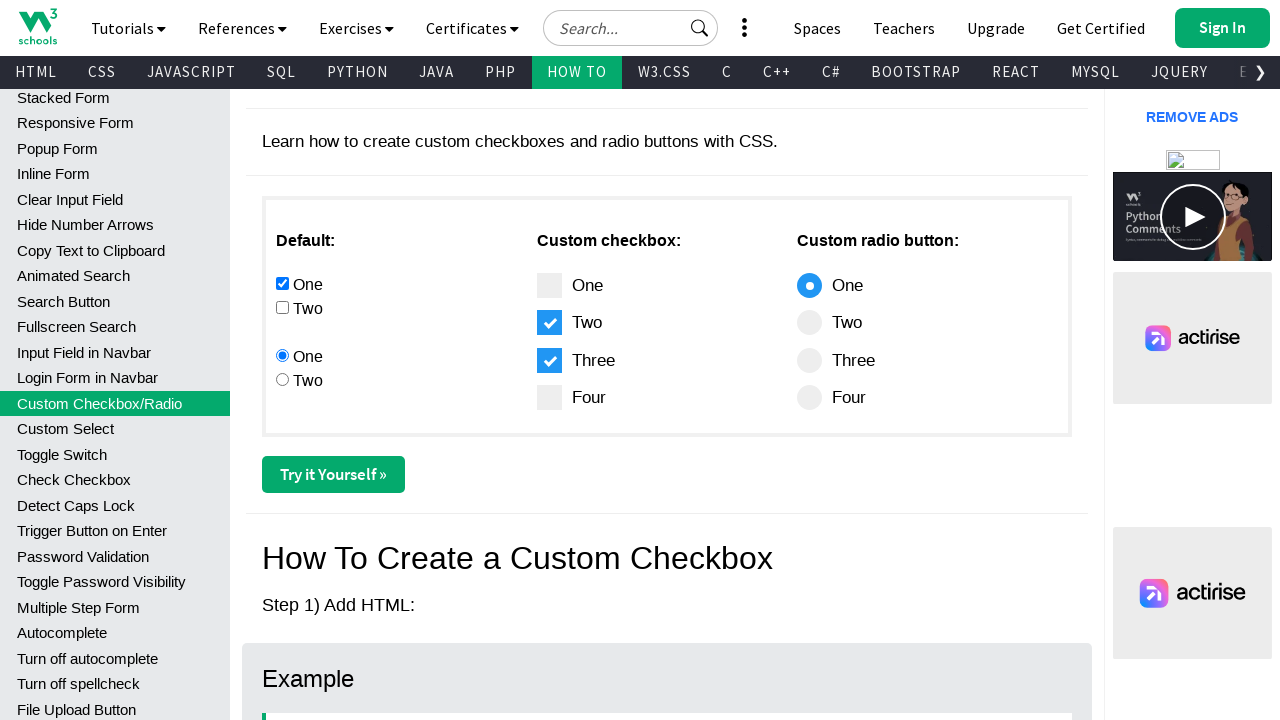

Clicked a visible checkbox element at (549, 398) on .checkmark >> nth=3
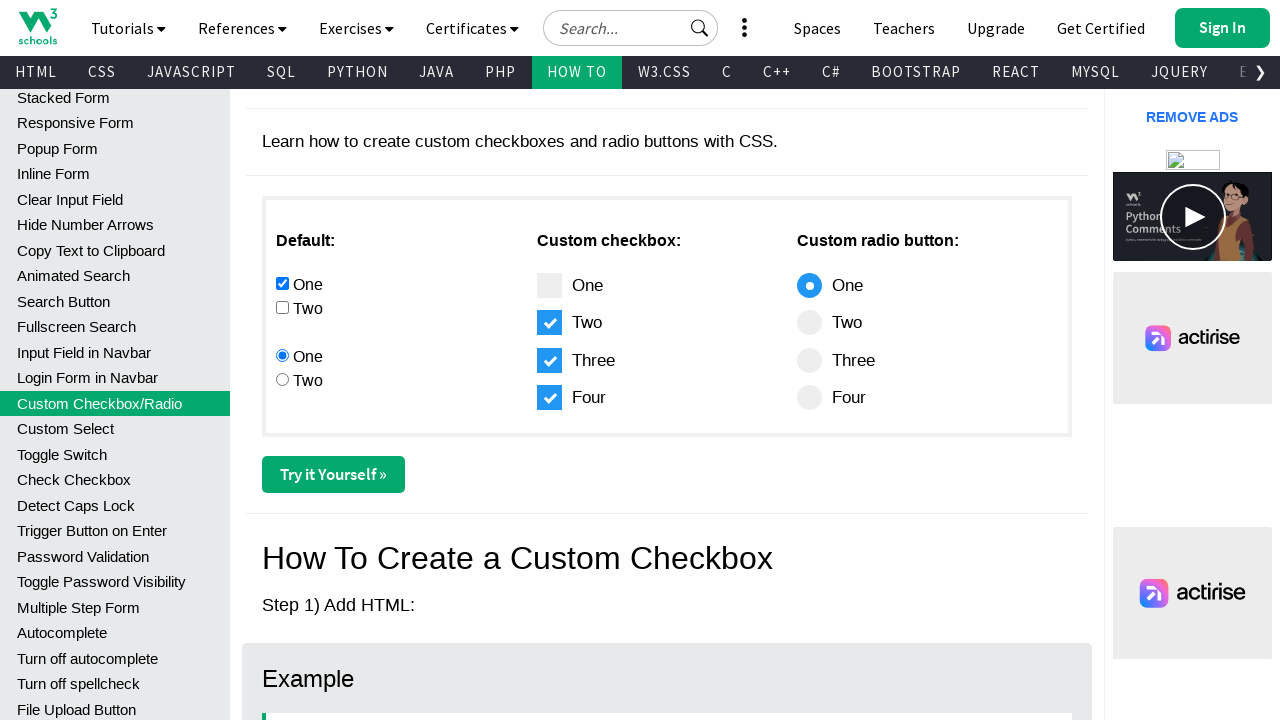

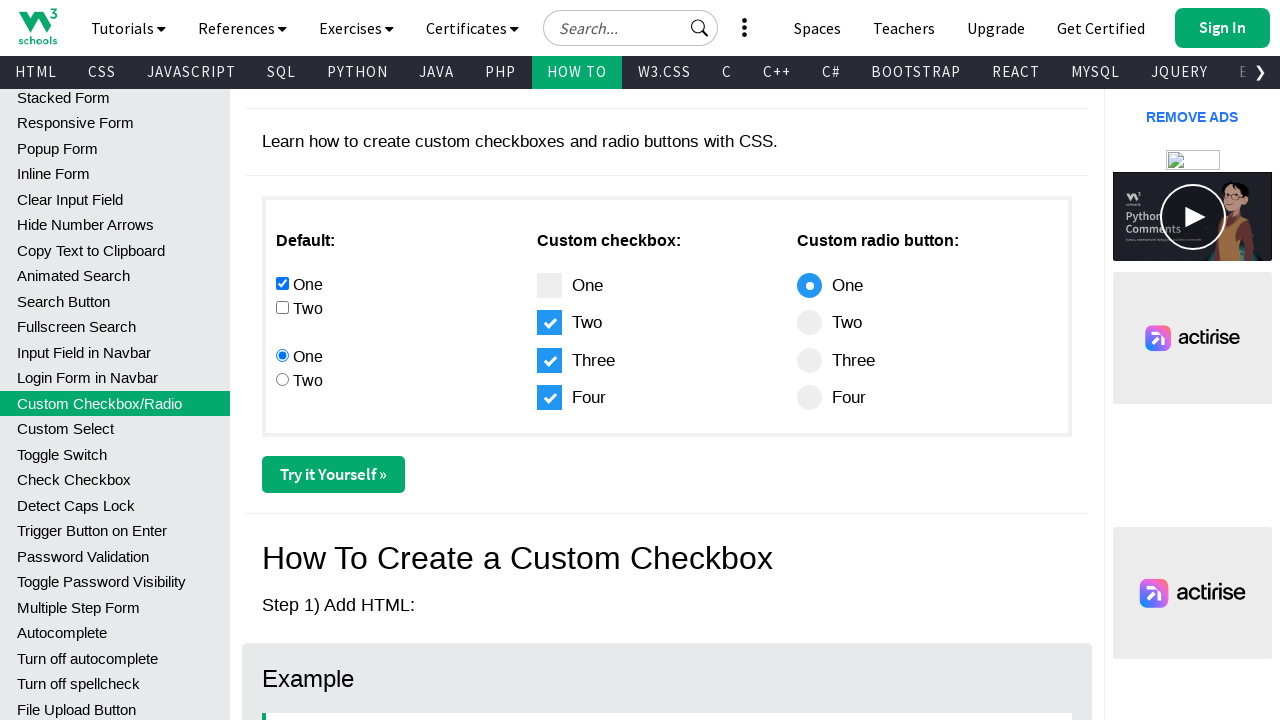